Tests marking individual todo items as complete by checking their checkboxes.

Starting URL: https://demo.playwright.dev/todomvc

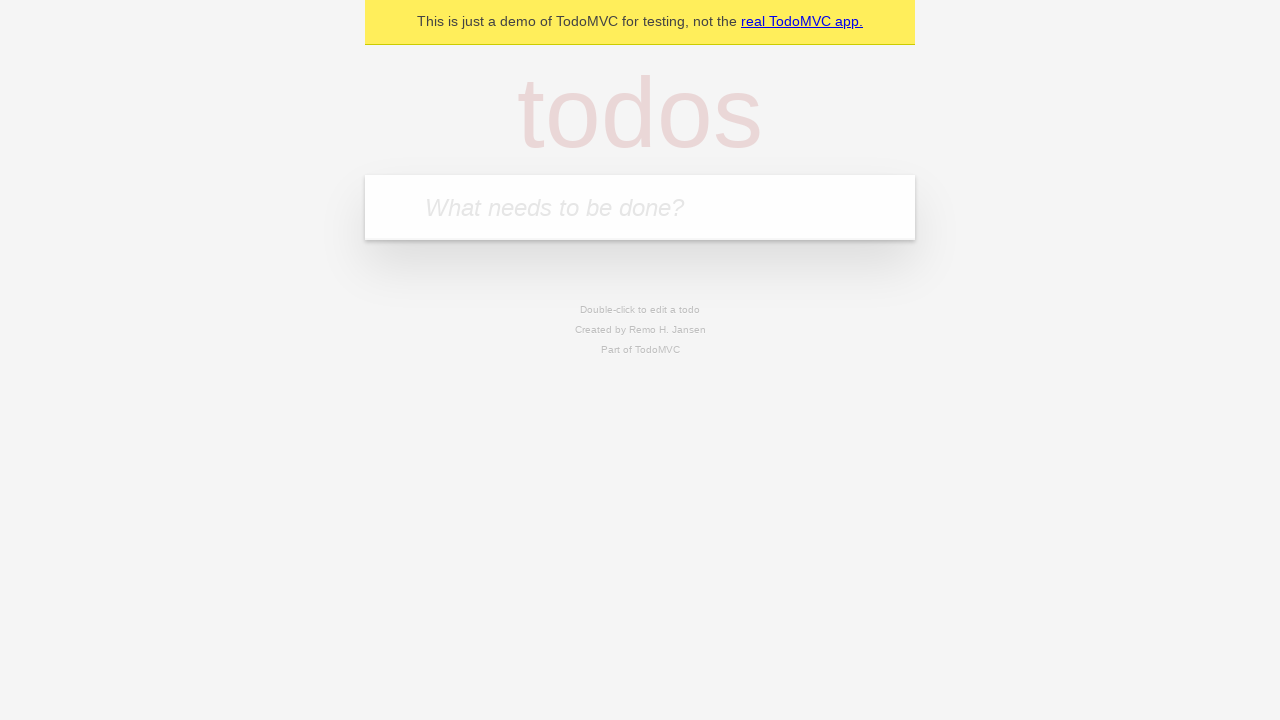

Filled todo input with 'buy some cheese' on internal:attr=[placeholder="What needs to be done?"i]
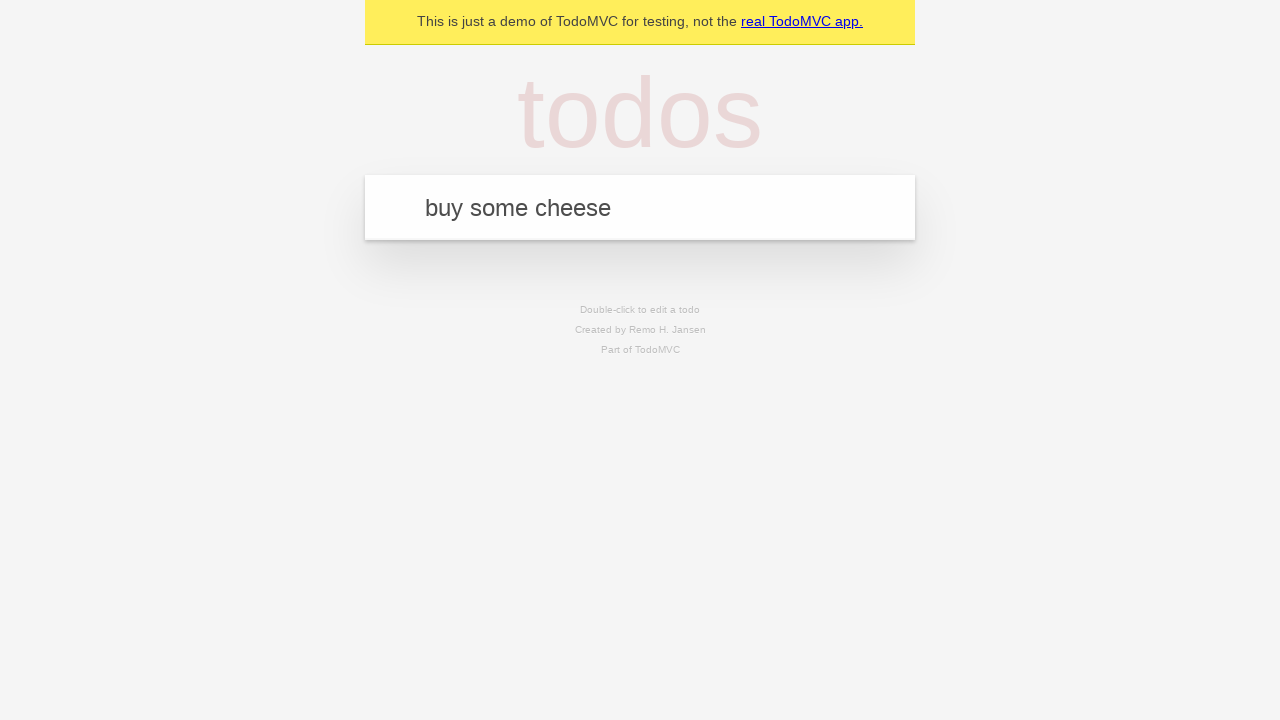

Pressed Enter to add first todo item on internal:attr=[placeholder="What needs to be done?"i]
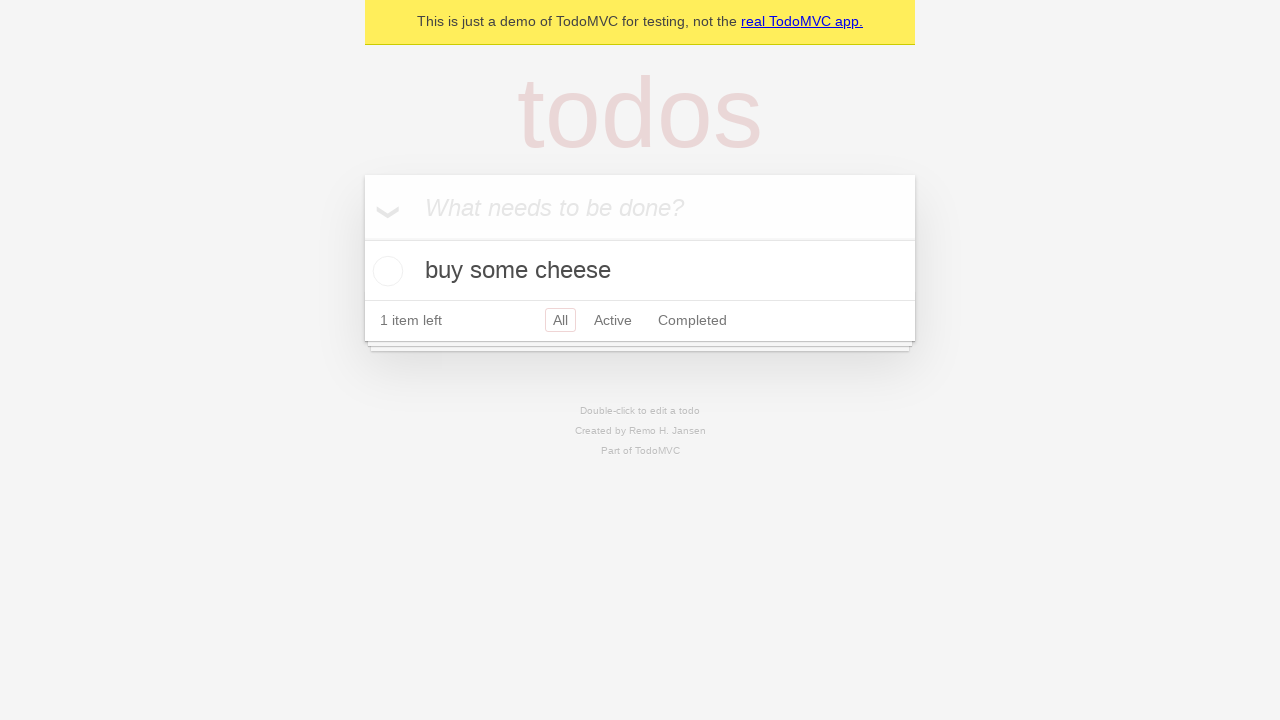

Filled todo input with 'feed the cat' on internal:attr=[placeholder="What needs to be done?"i]
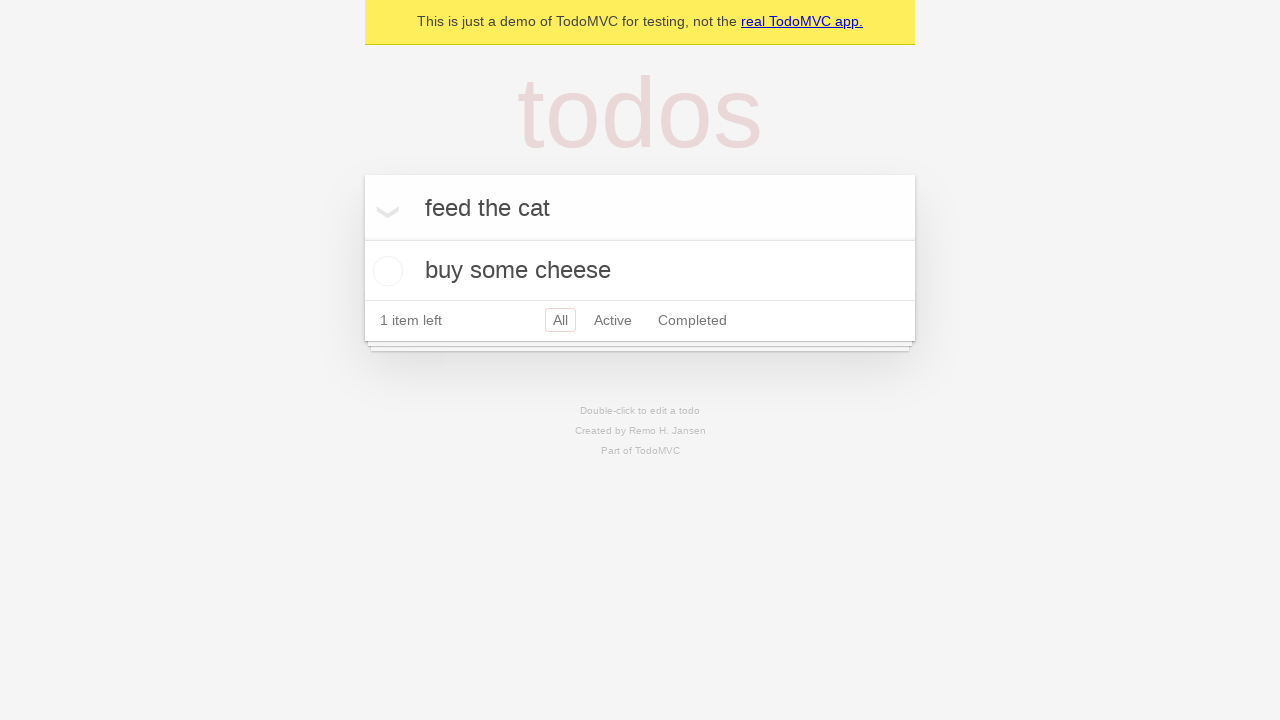

Pressed Enter to add second todo item on internal:attr=[placeholder="What needs to be done?"i]
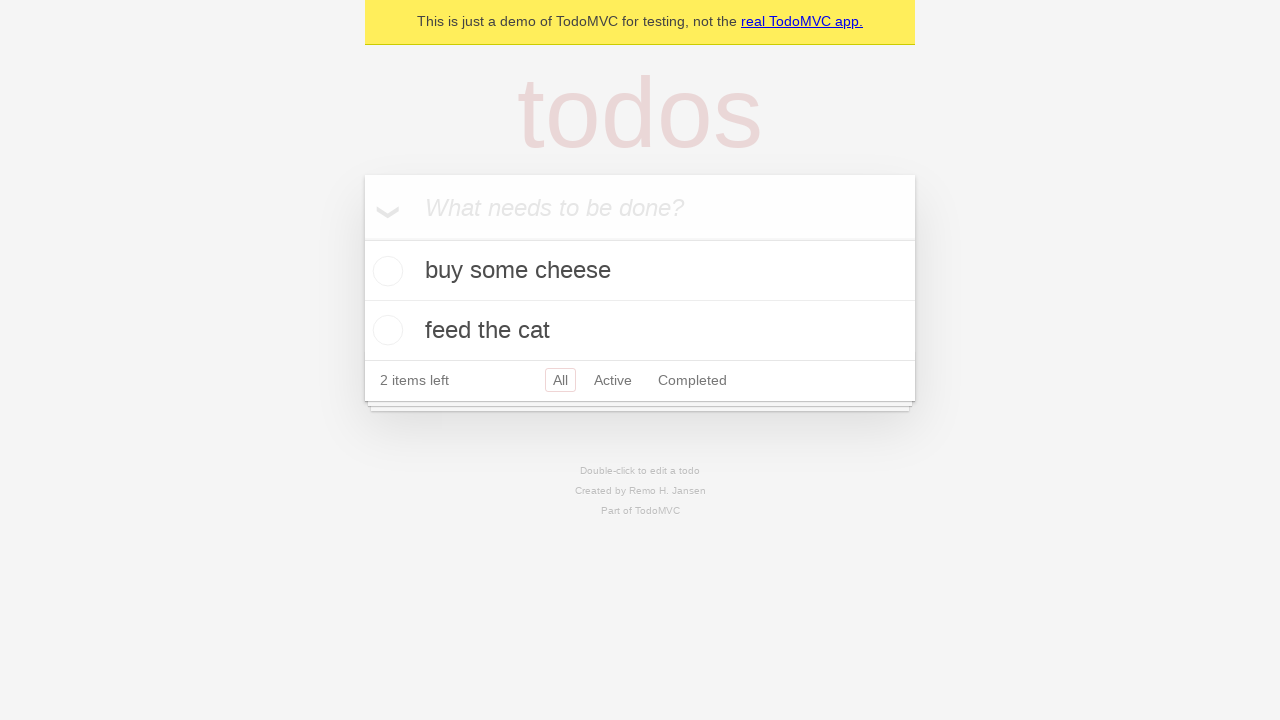

Waited for 2 todo items to load in the DOM
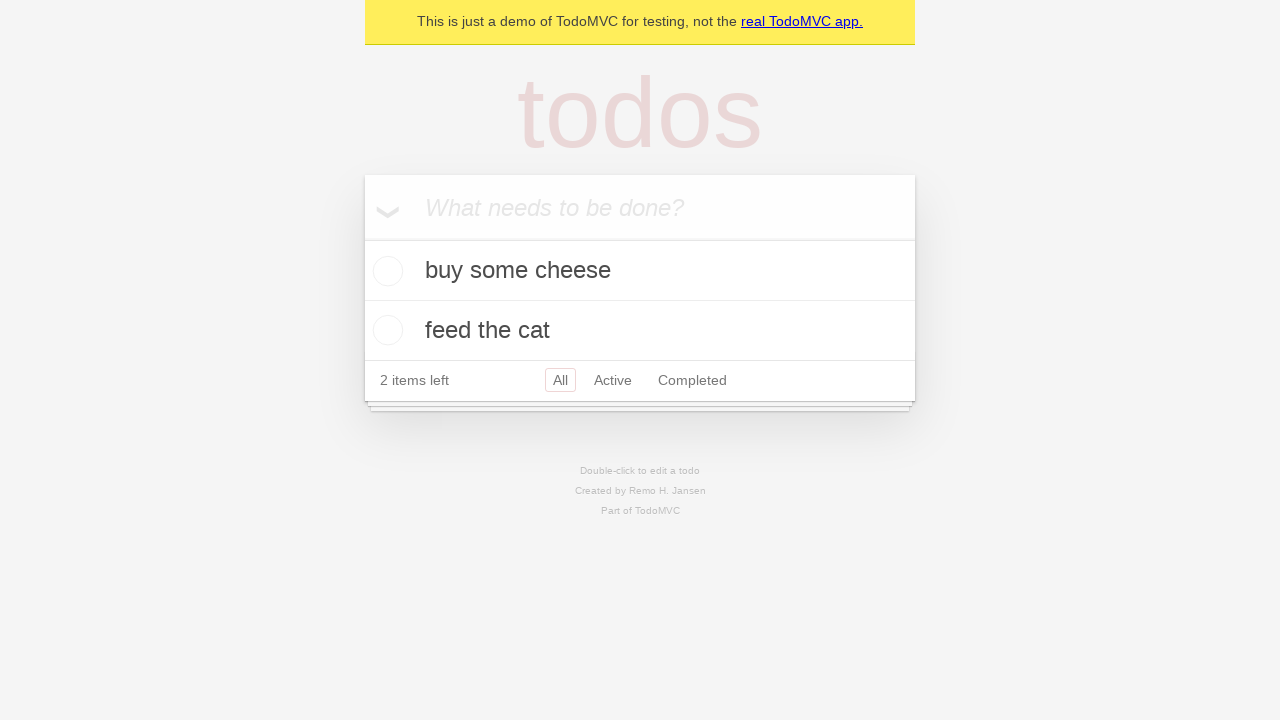

Checked checkbox for first todo item 'buy some cheese' at (385, 271) on internal:testid=[data-testid="todo-item"s] >> nth=0 >> internal:role=checkbox
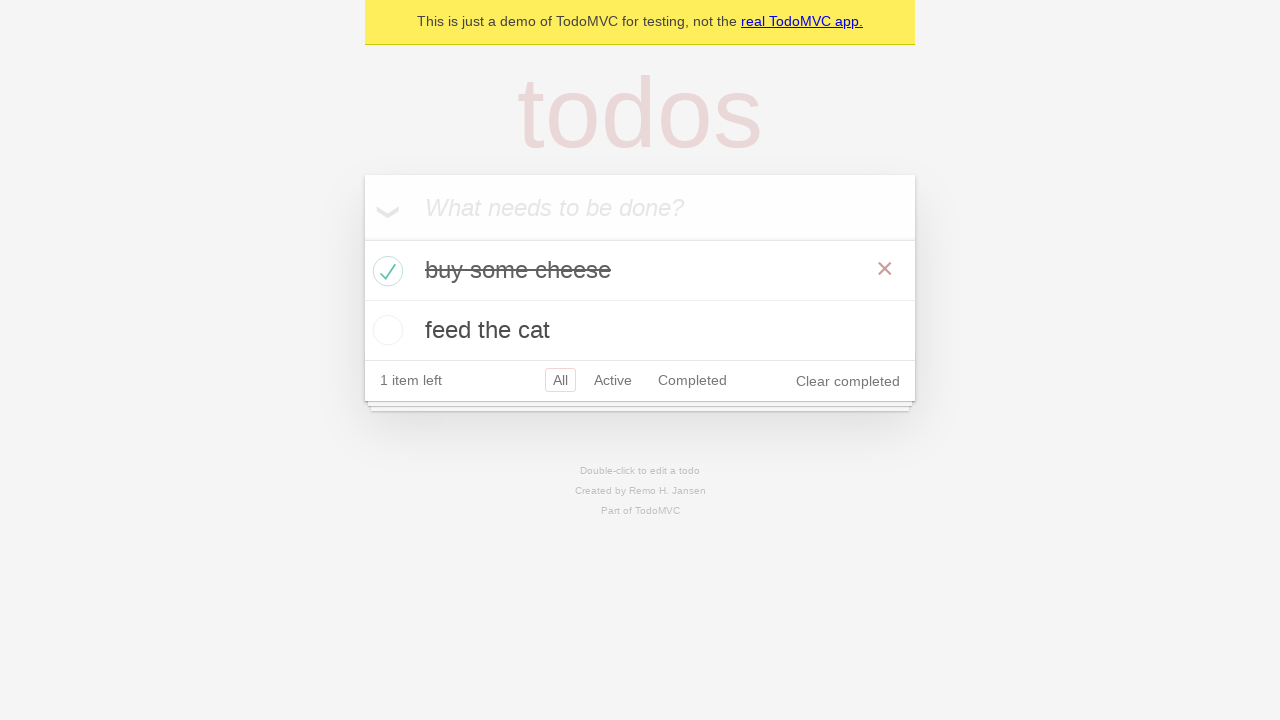

Checked checkbox for second todo item 'feed the cat' at (385, 330) on internal:testid=[data-testid="todo-item"s] >> nth=1 >> internal:role=checkbox
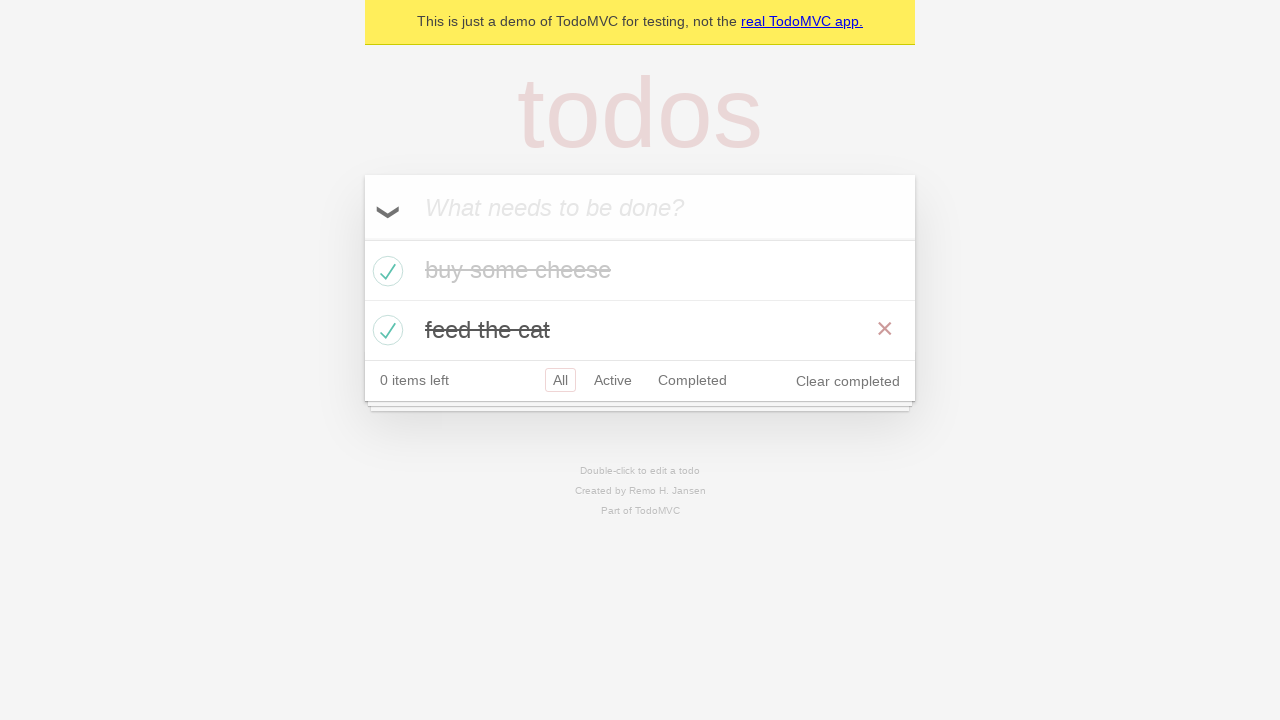

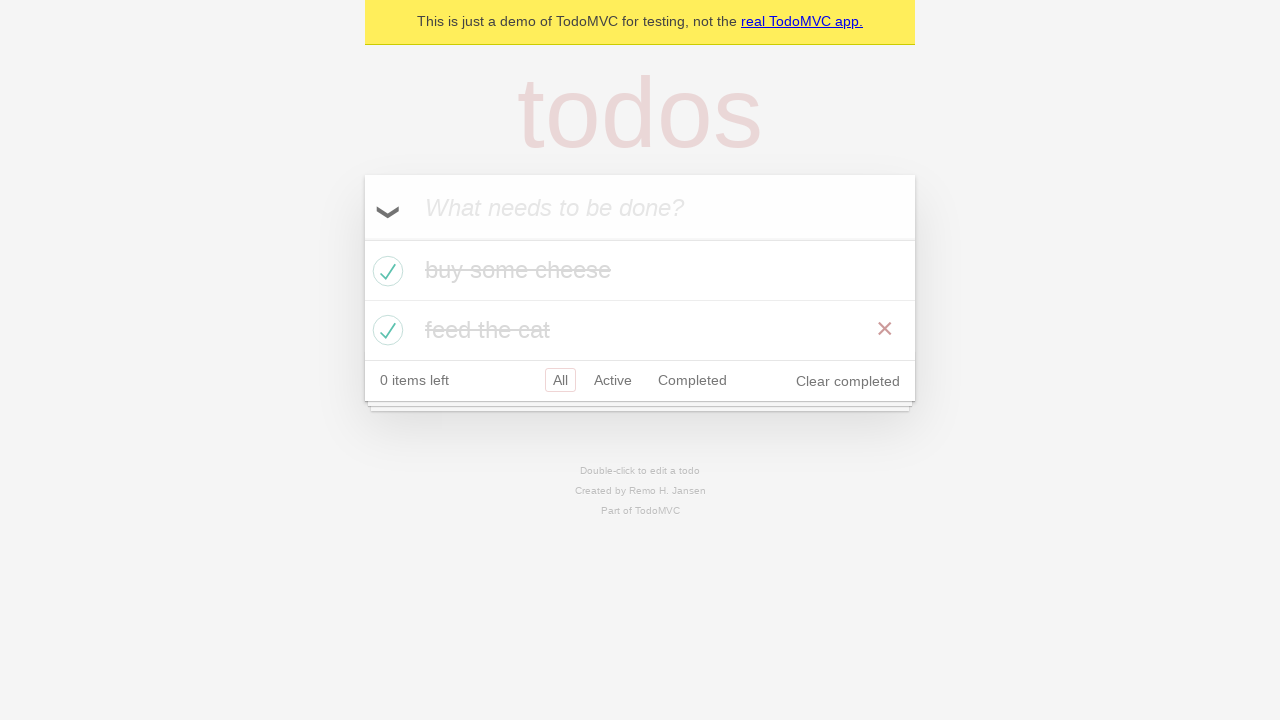